Tests interaction with a disabled element by clicking on a "Disabled" menu item and then using JavaScript to set a value in a disabled input field, followed by opening a new browser tab

Starting URL: https://demoapps.qspiders.com/ui?scenario=1

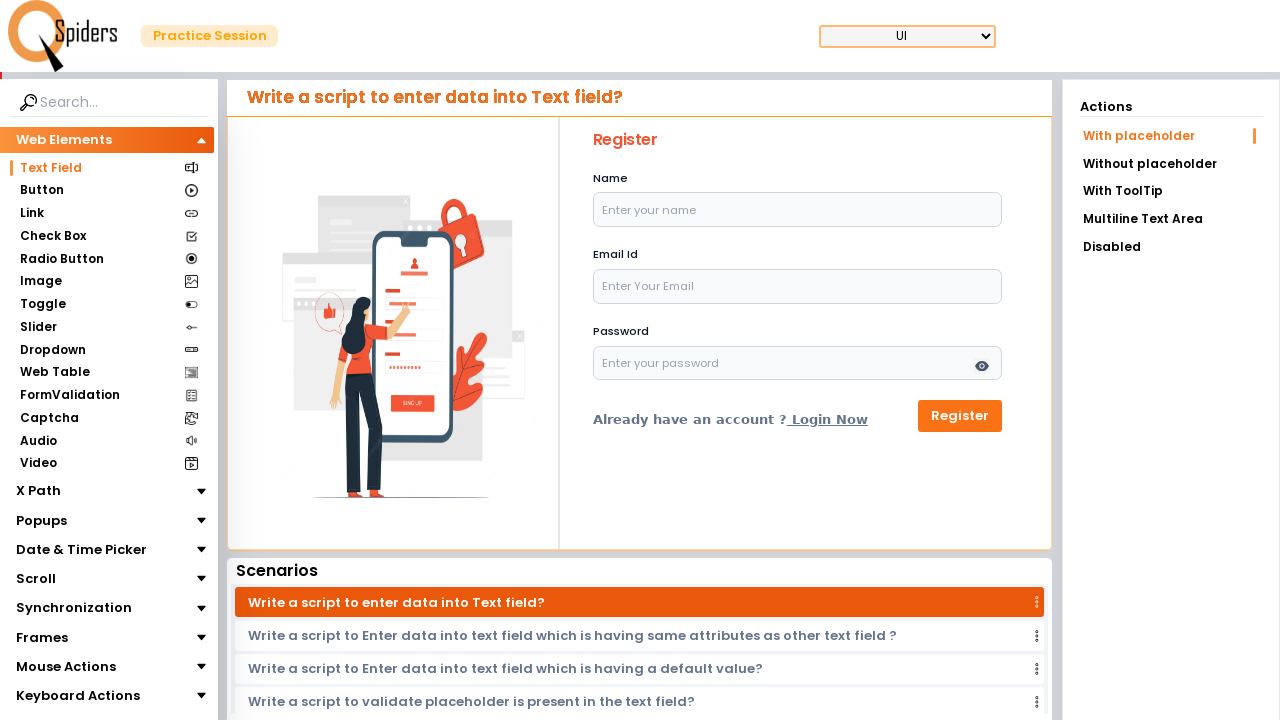

Clicked on the 'Disabled' menu item at (1171, 247) on xpath=//li[text()='Disabled']
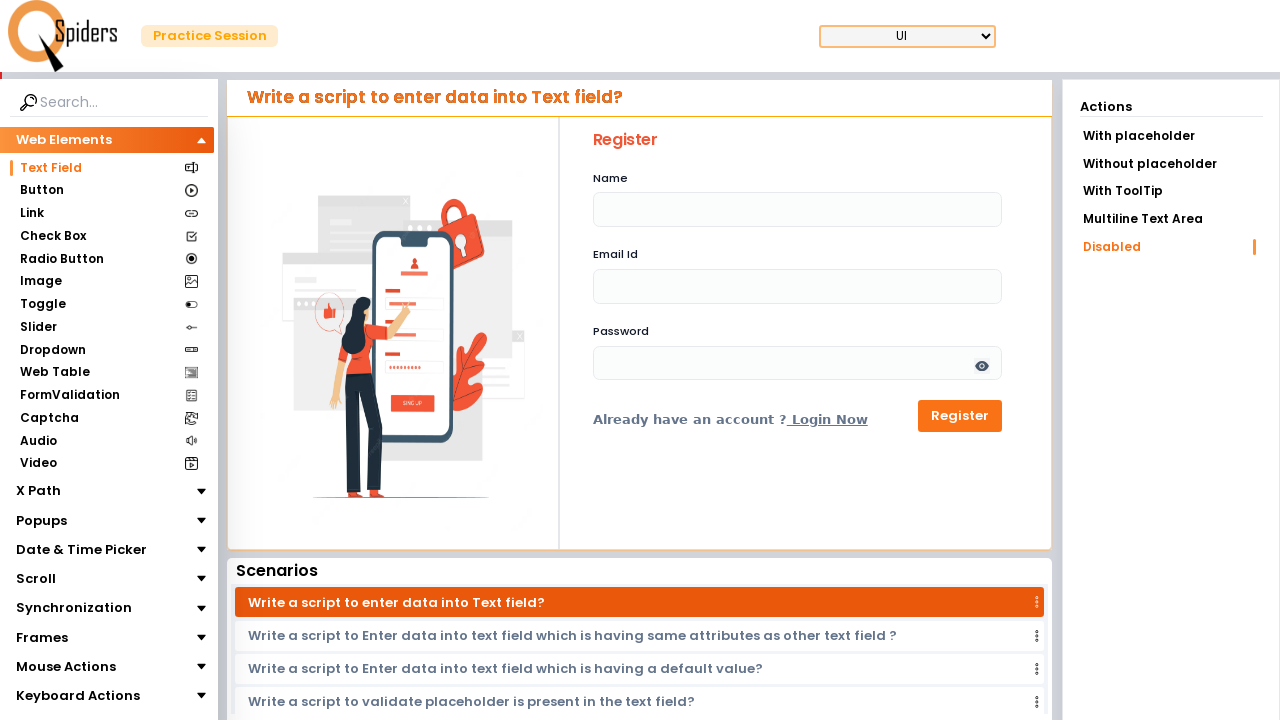

Waited 2 seconds for element to be visible
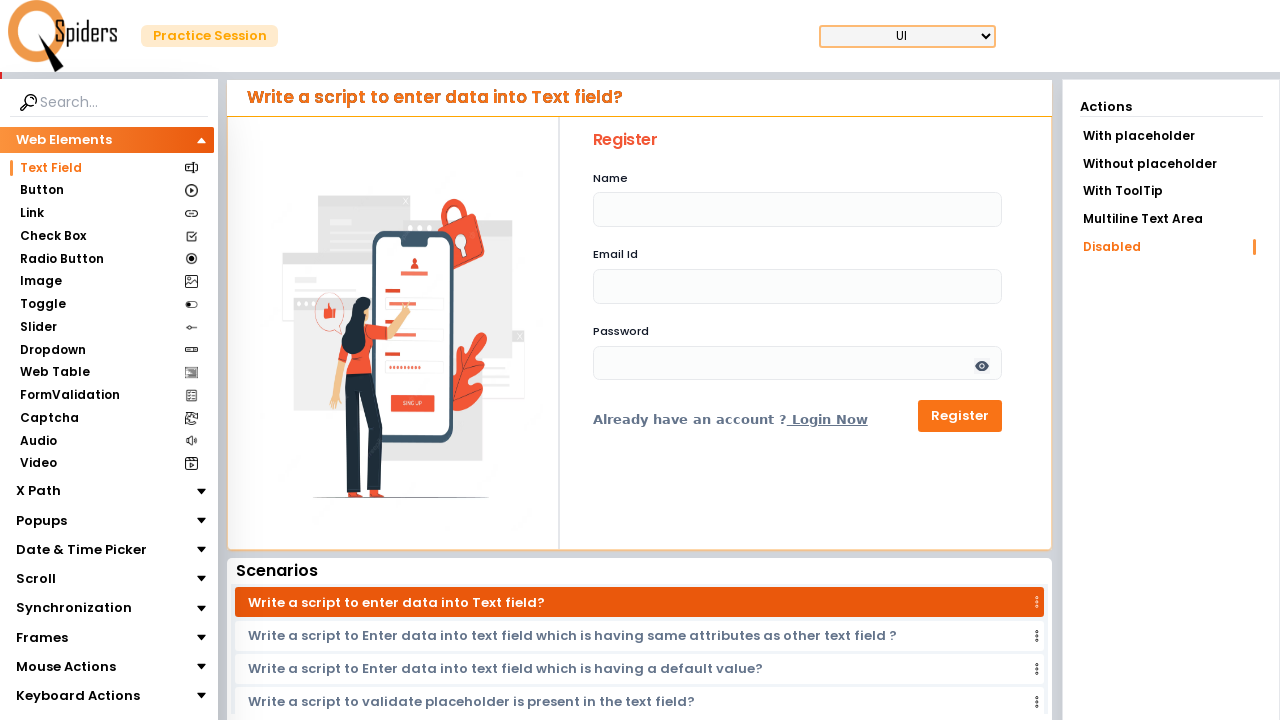

Set value 'Aman Singh' in disabled input field using JavaScript
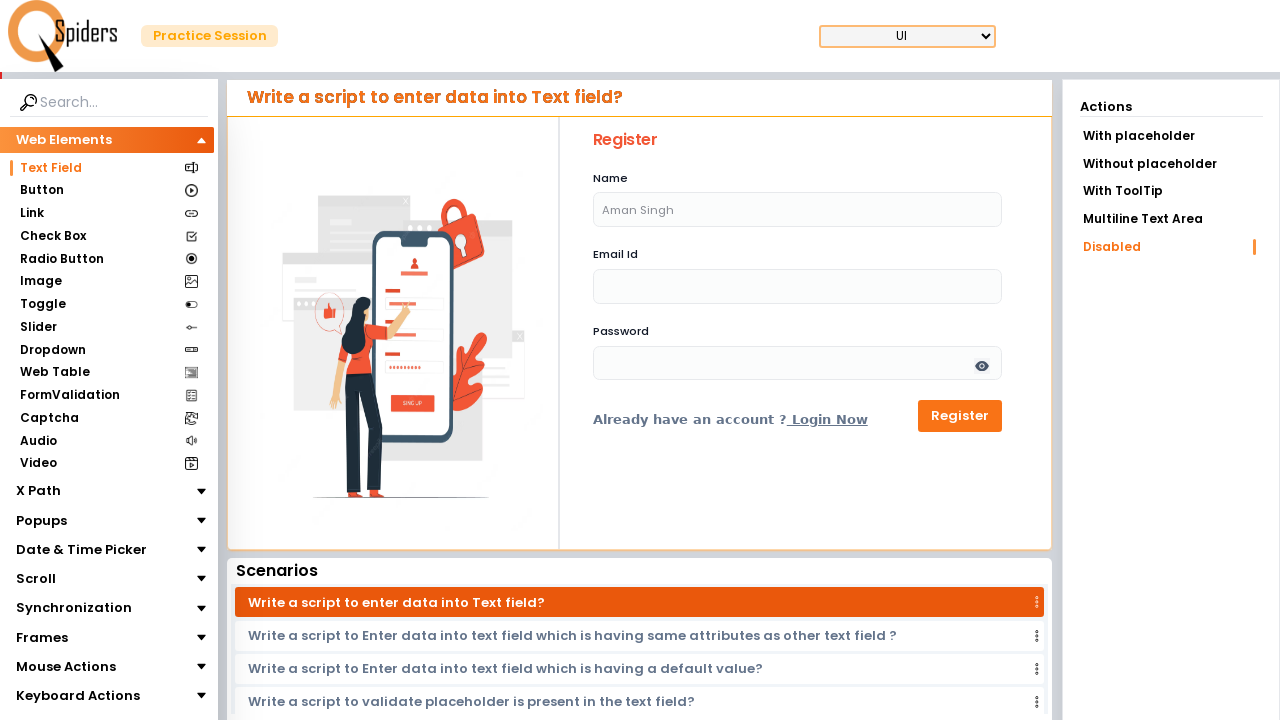

Opened a new browser tab
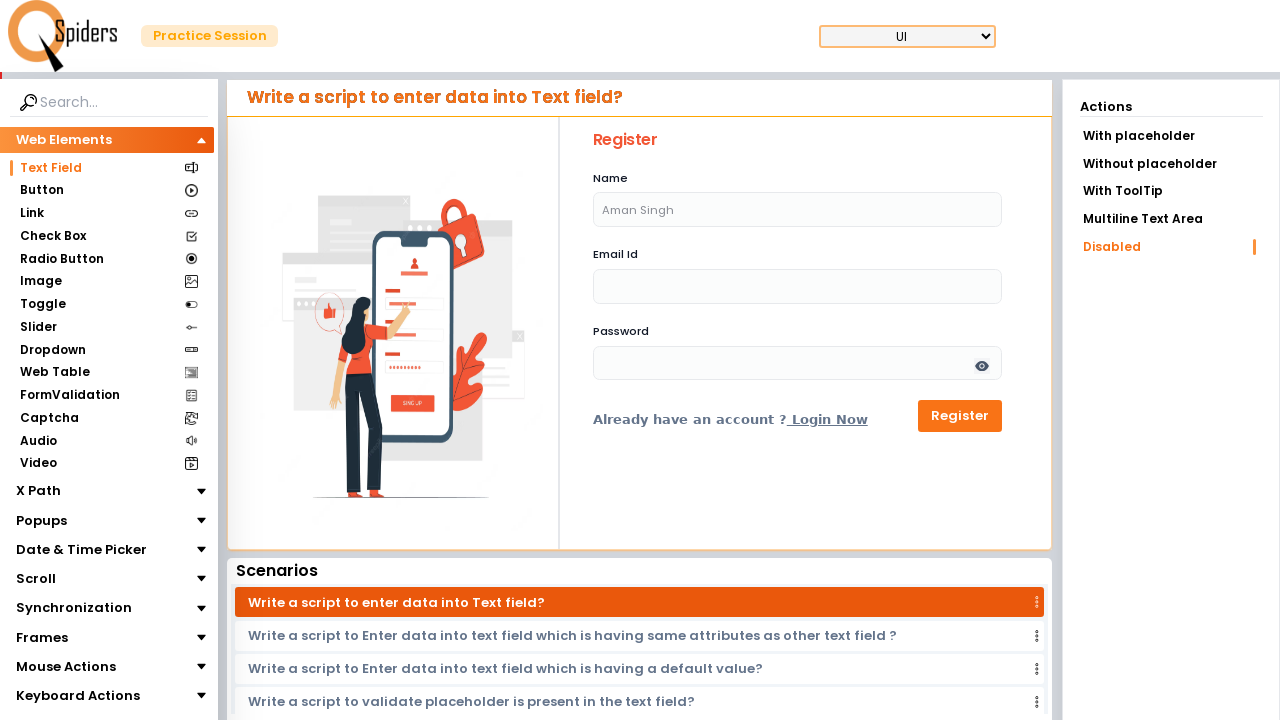

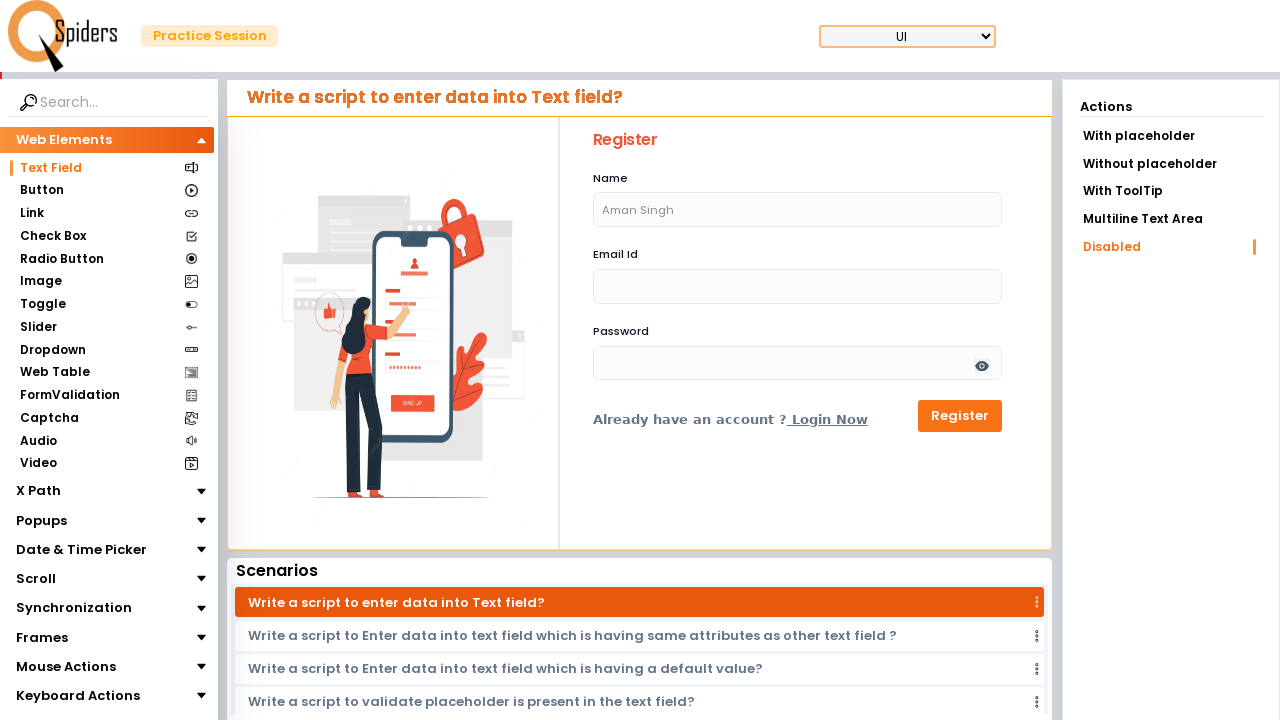